Navigates to the Widgets section and opens the Progress Bar page.

Starting URL: https://demoqa.com

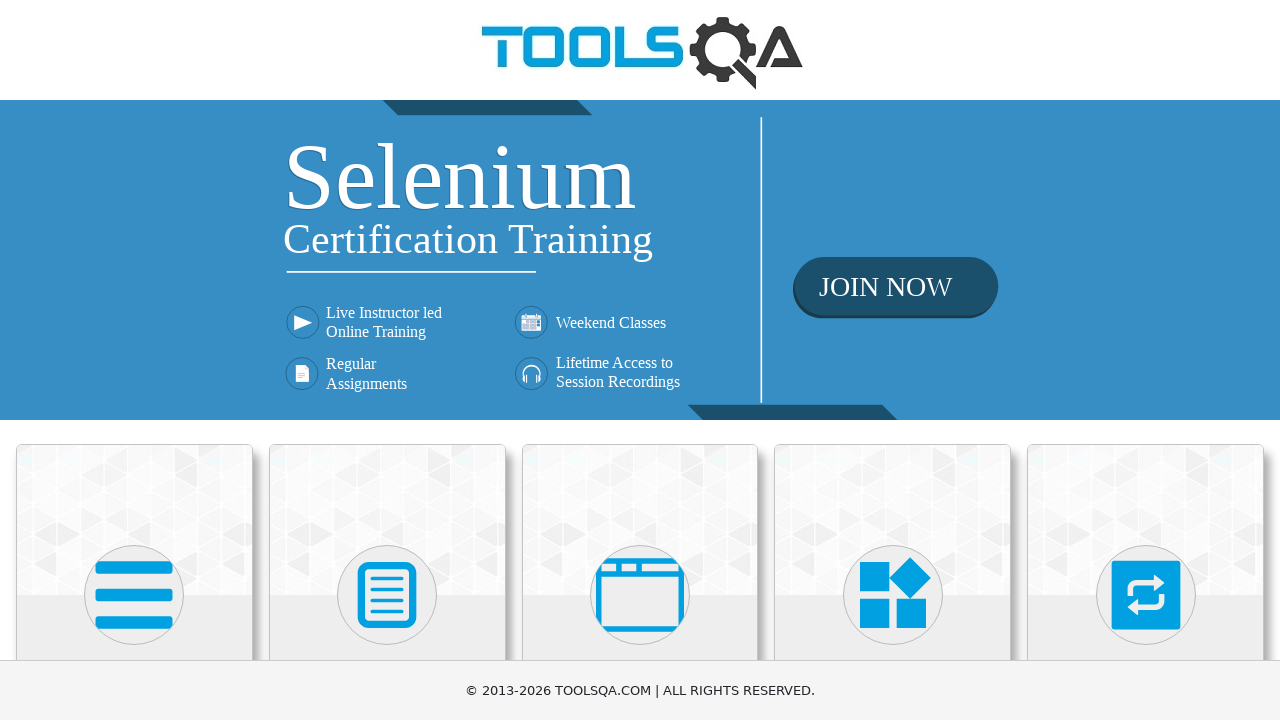

Clicked on Widgets category at (893, 360) on xpath=//*[@class='category-cards']//following::div[@class='card-body']//h5[conta
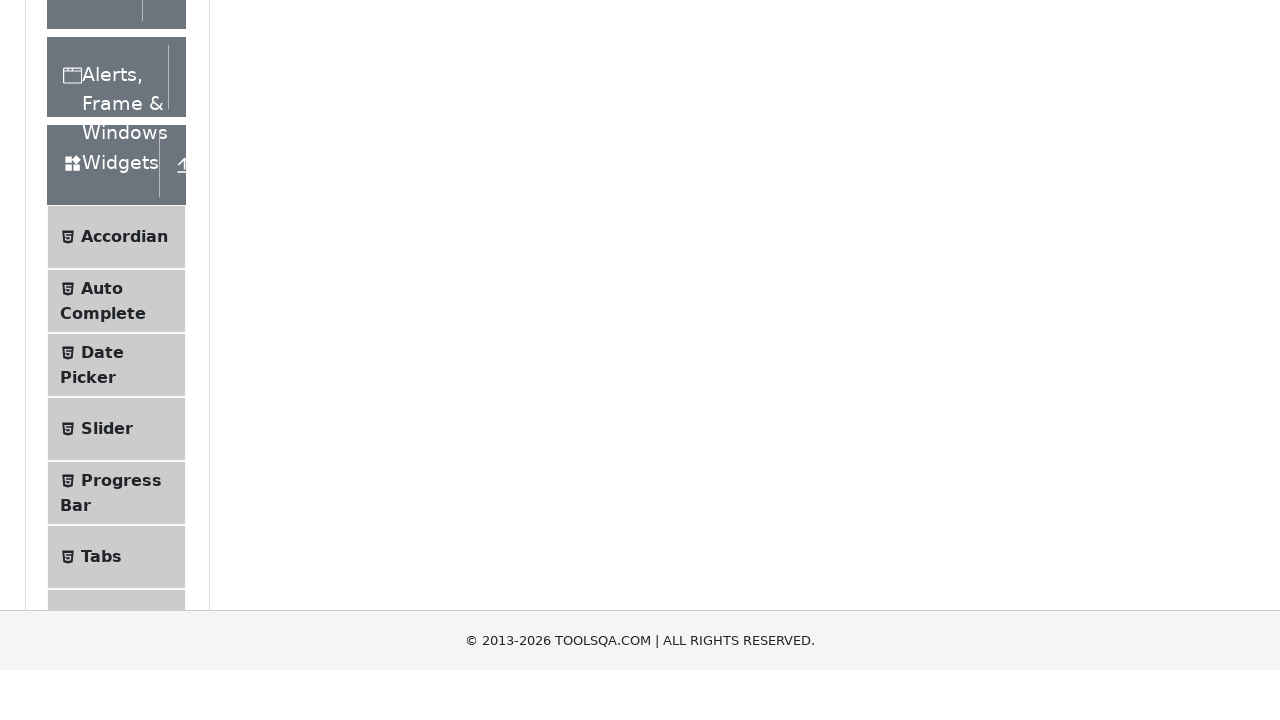

Clicked on Progress Bar menu item to open Progress Bar page at (121, 348) on xpath=//*[@class='accordion']//div[@class='element-group']//following::span[@cla
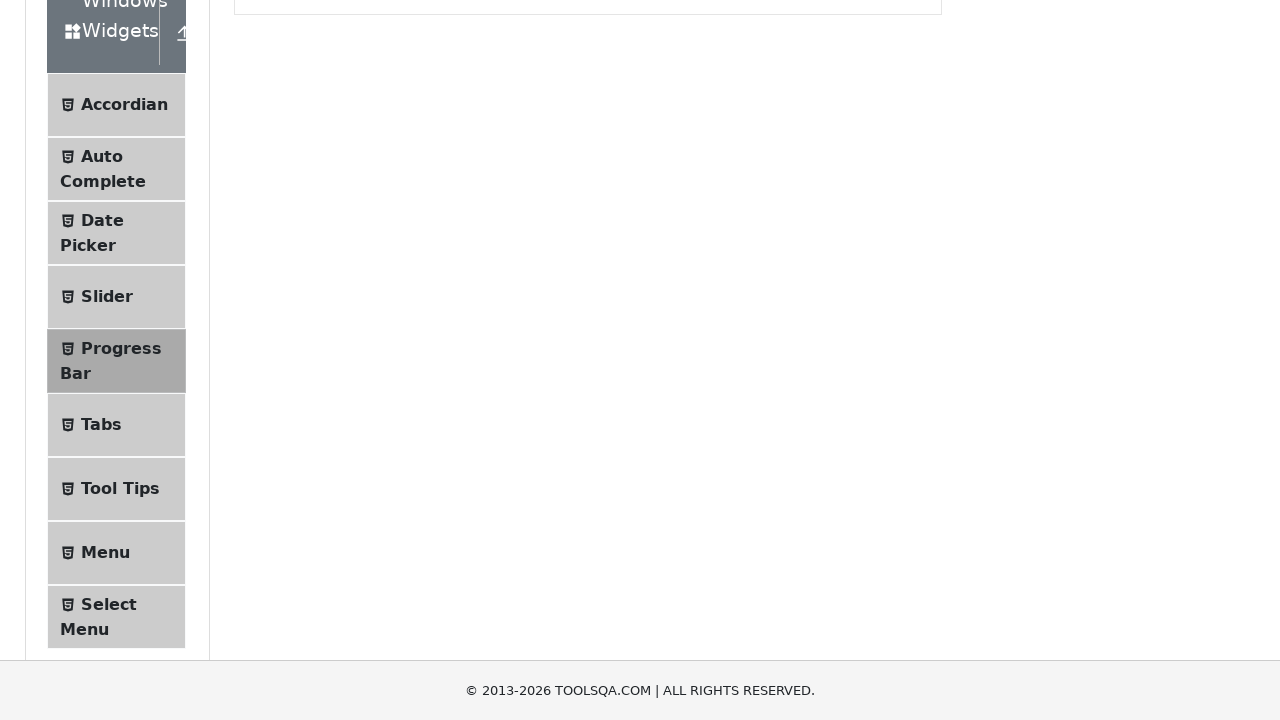

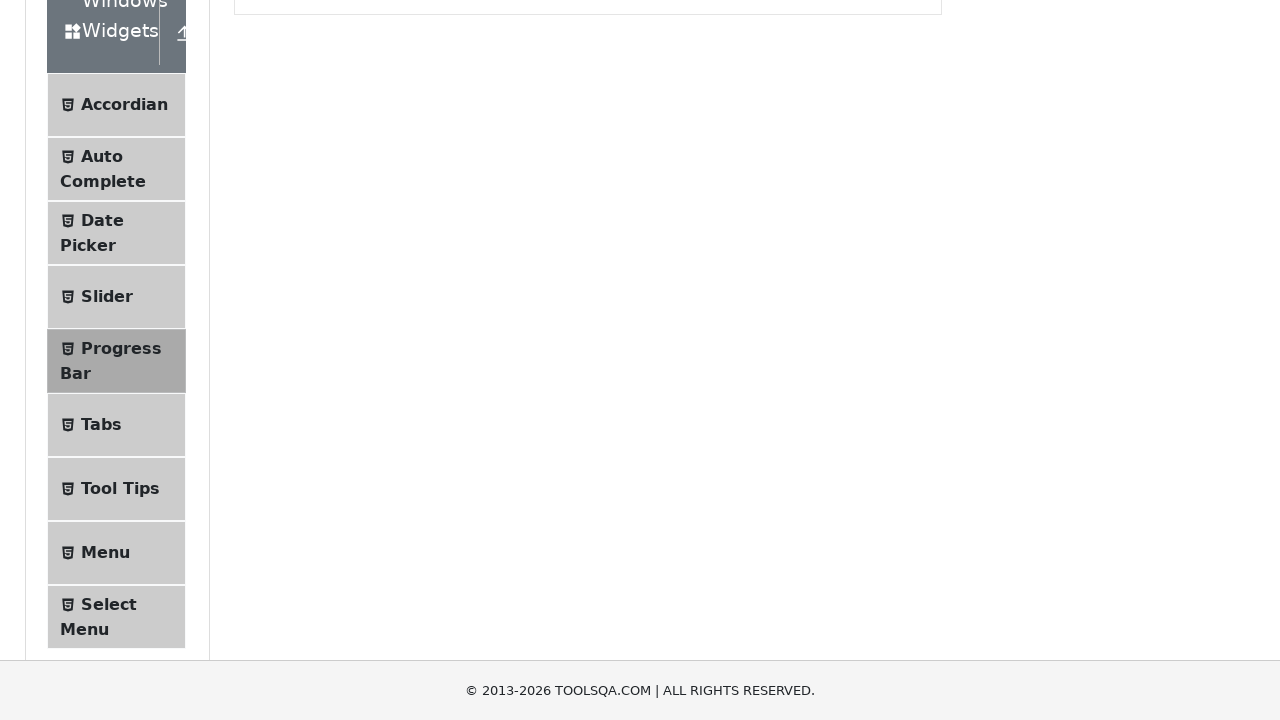